Tests registration form validation with both username and password empty, expecting general validation error

Starting URL: https://anatoly-karpovich.github.io/demo-login-form/

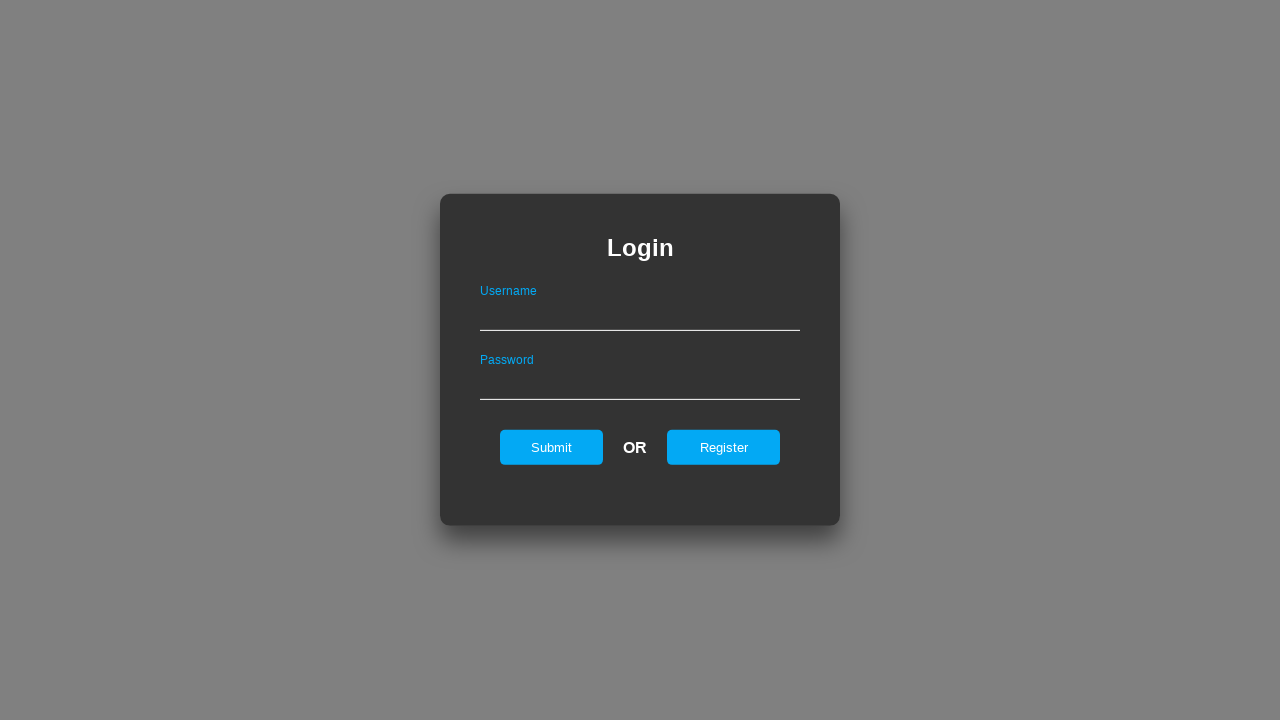

Clicked Register button on login form at (724, 447) on .loginForm input[value="Register"]
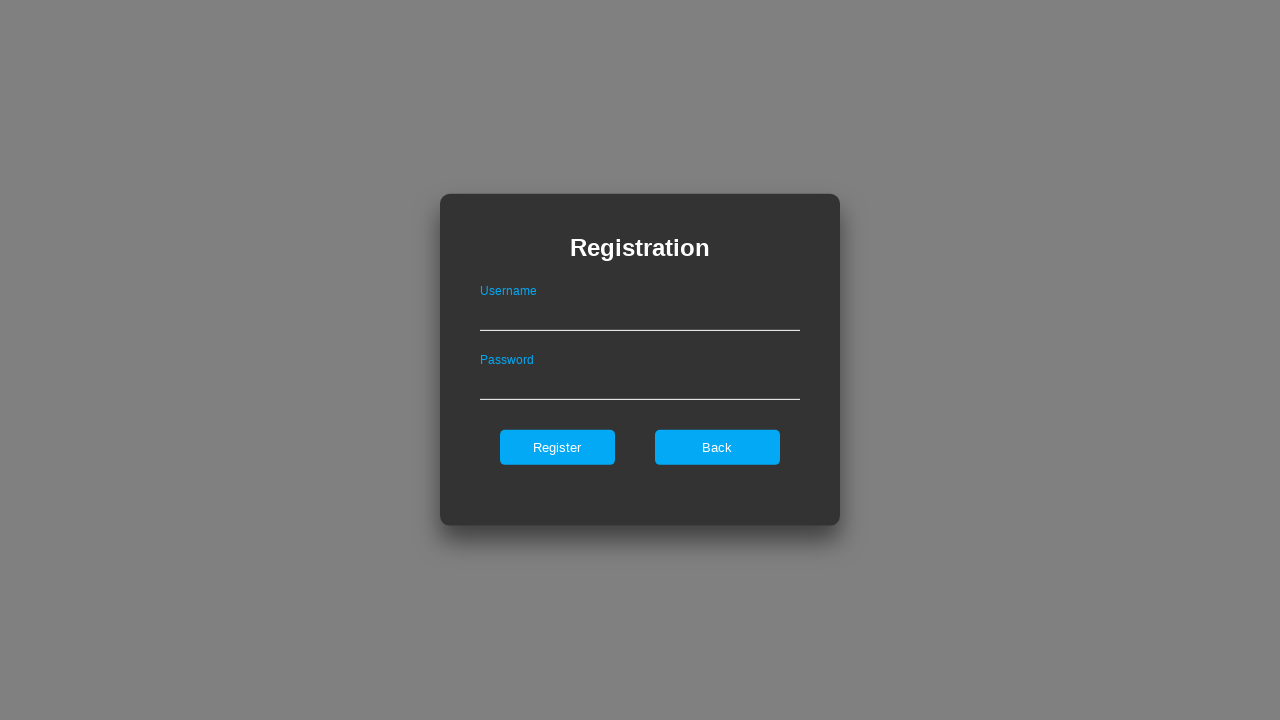

Registration form loaded and is visible
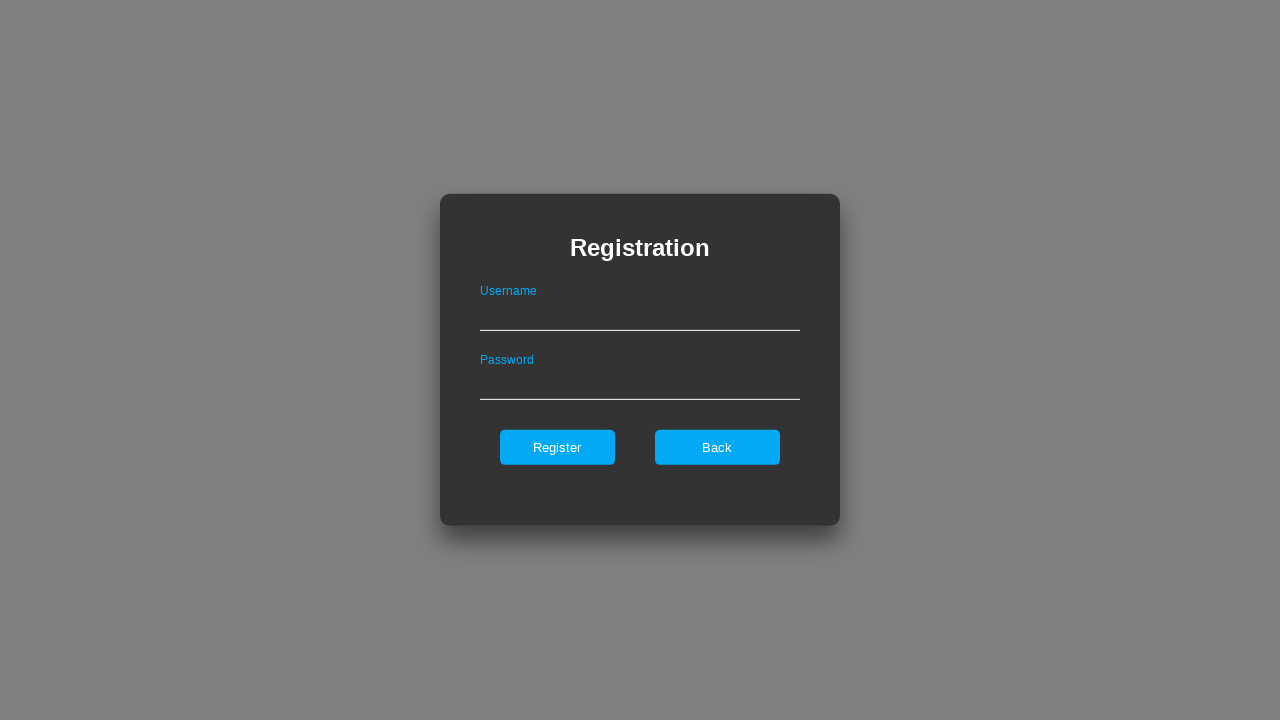

Removed maxlength attributes from input fields
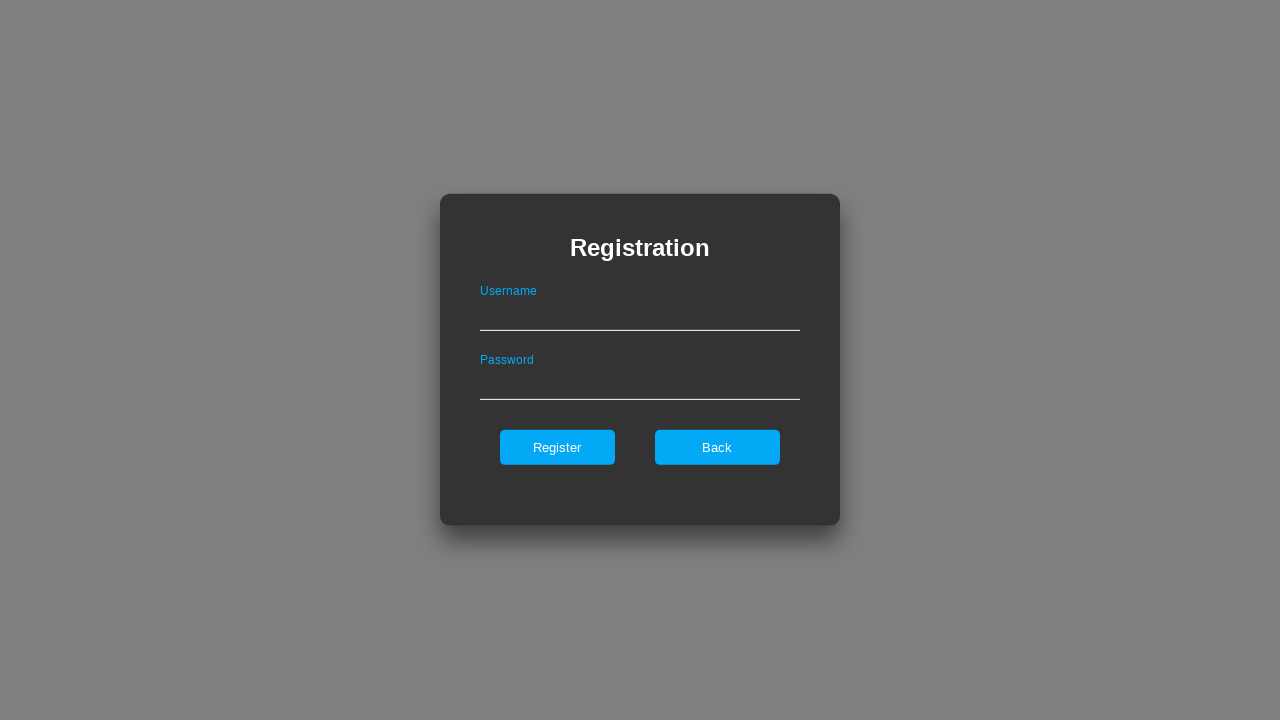

Left username field empty on .registerForm input[type="text"]
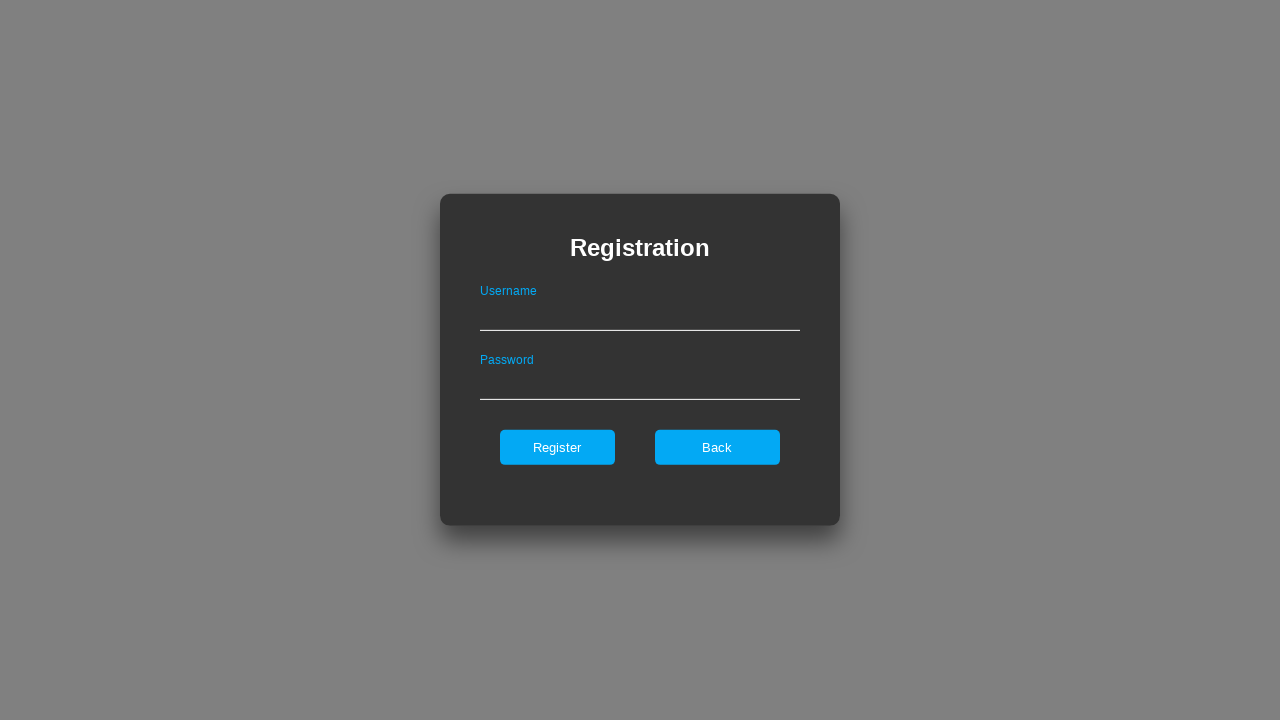

Left password field empty on .registerForm input[type="password"]
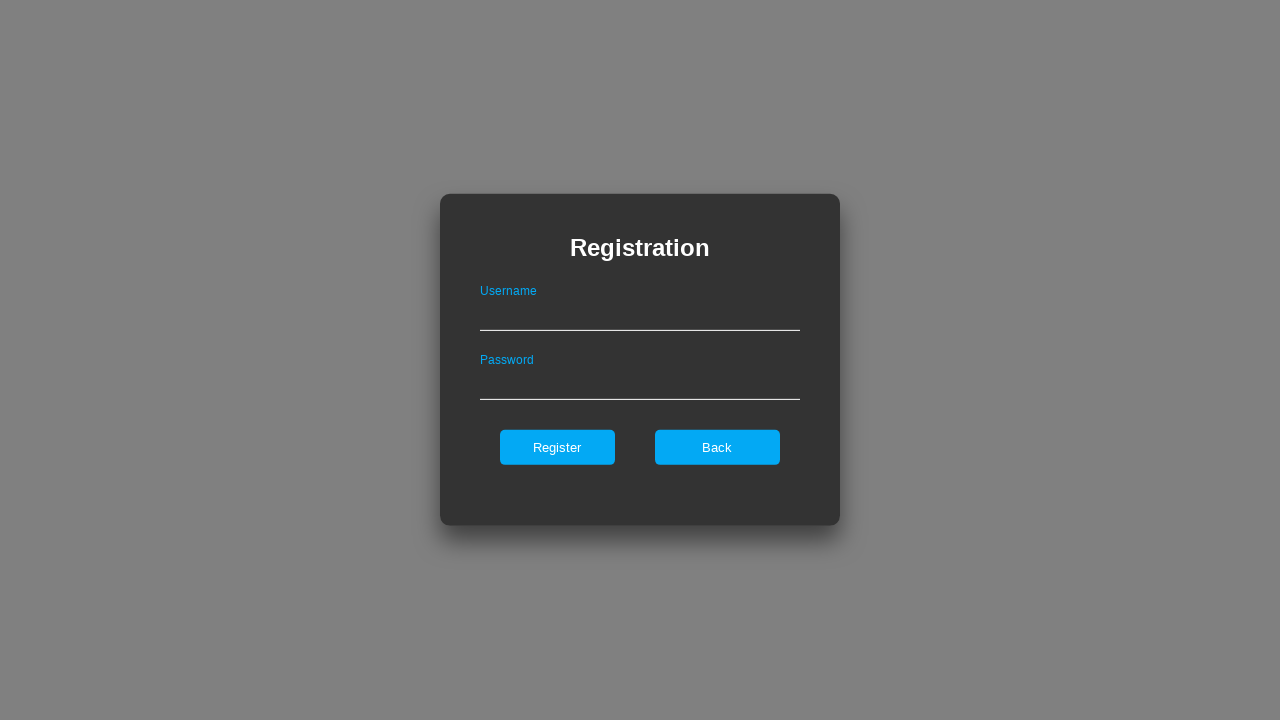

Clicked submit button with both username and password fields empty at (557, 447) on .registerForm input[type="submit"]
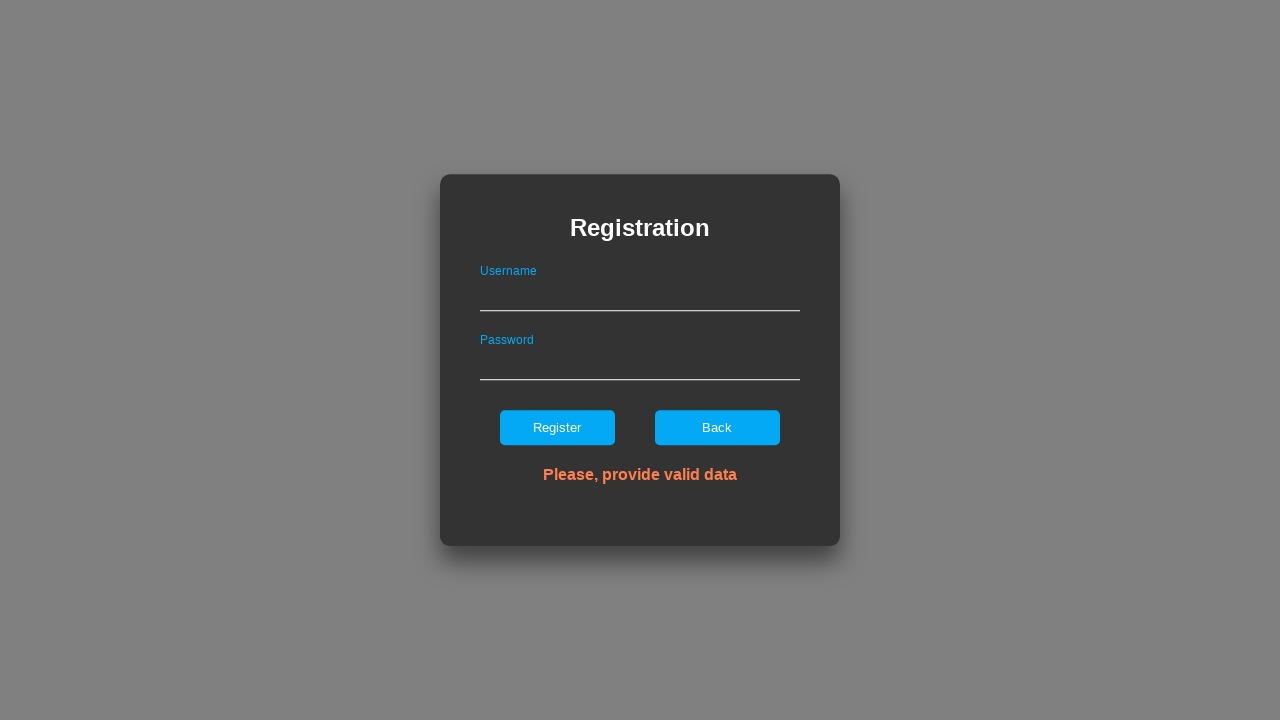

Validation error message appeared for empty fields
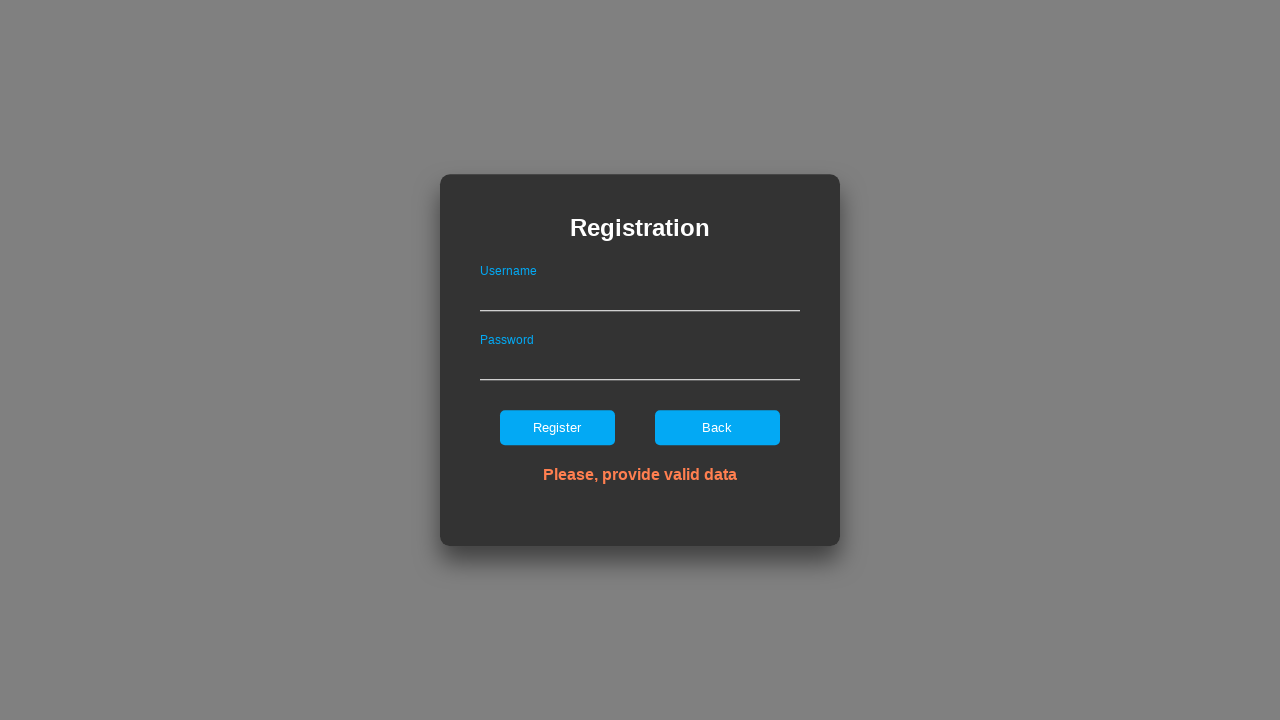

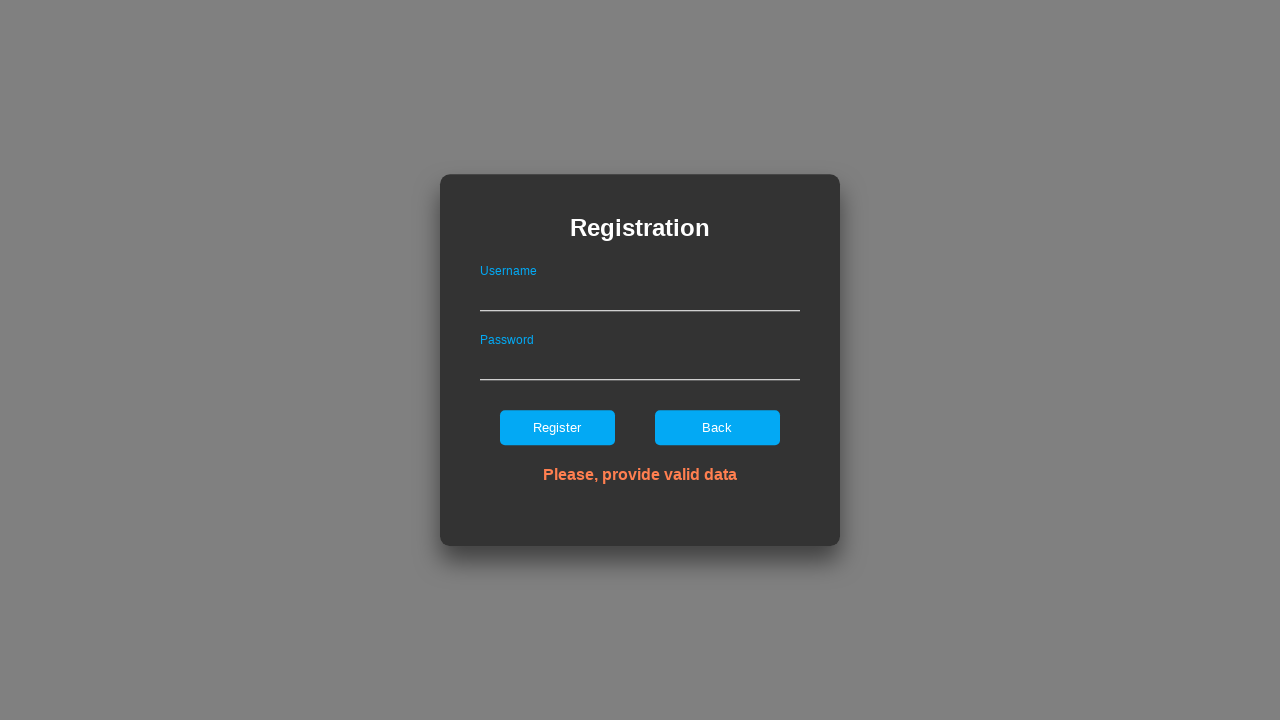